Tests unmarking todo items as complete by unchecking the checkbox

Starting URL: https://demo.playwright.dev/todomvc

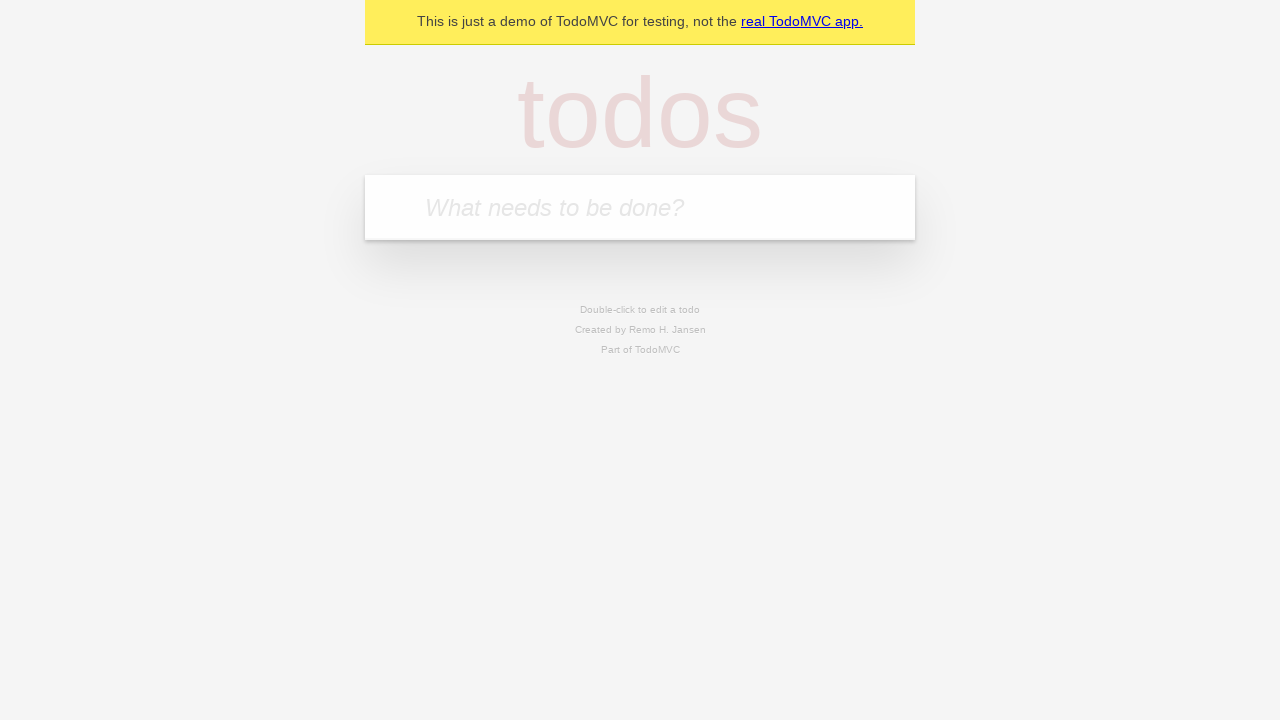

Filled todo input with 'buy some cheese' on internal:attr=[placeholder="What needs to be done?"i]
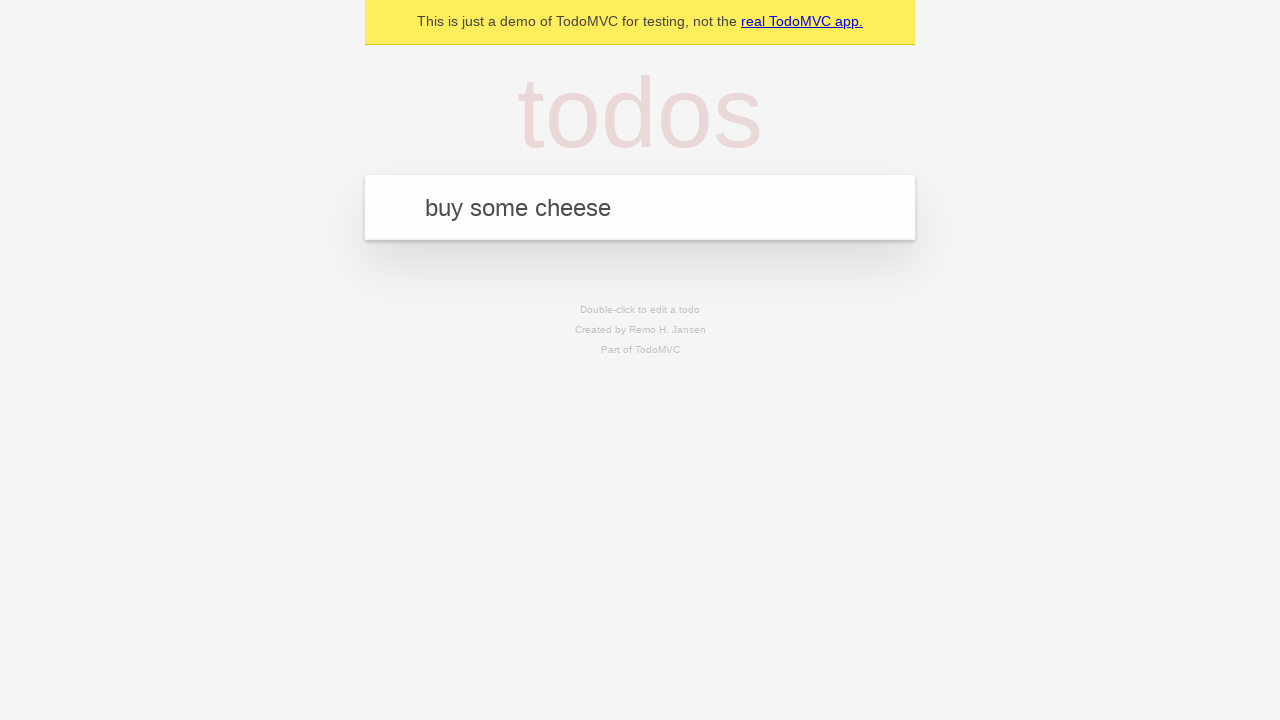

Pressed Enter to add 'buy some cheese' to todo list on internal:attr=[placeholder="What needs to be done?"i]
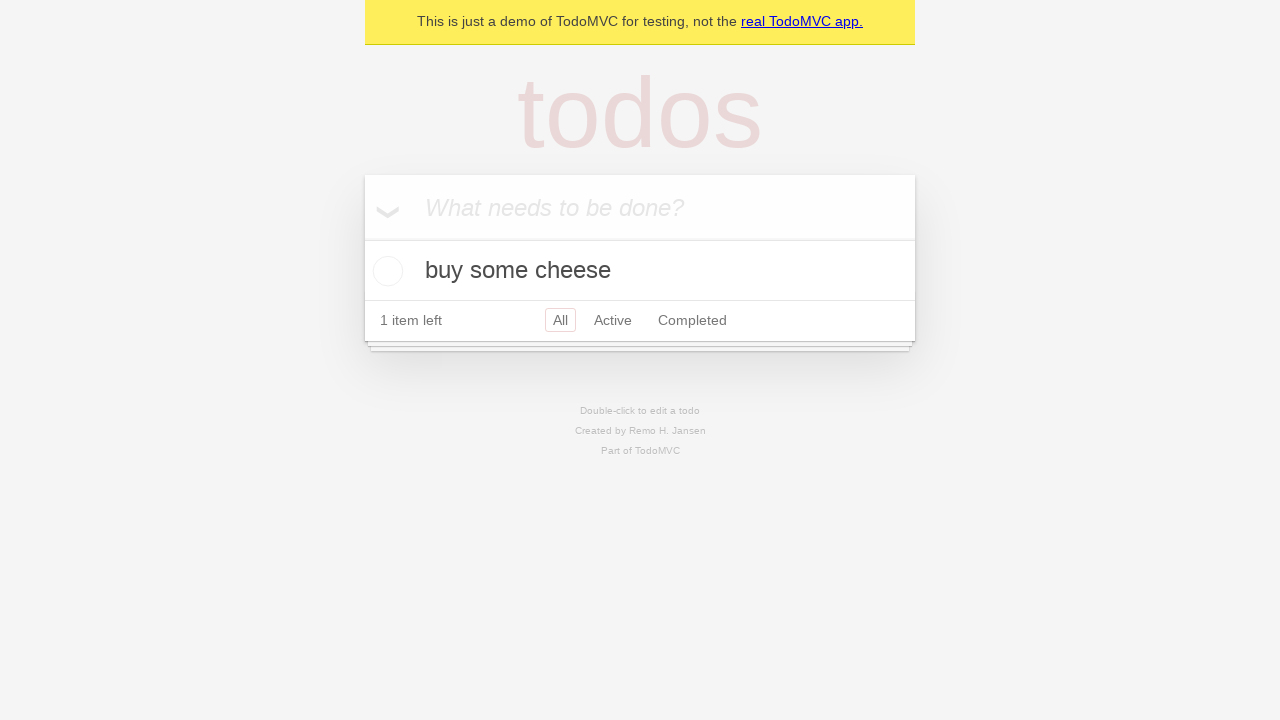

Filled todo input with 'feed the cat' on internal:attr=[placeholder="What needs to be done?"i]
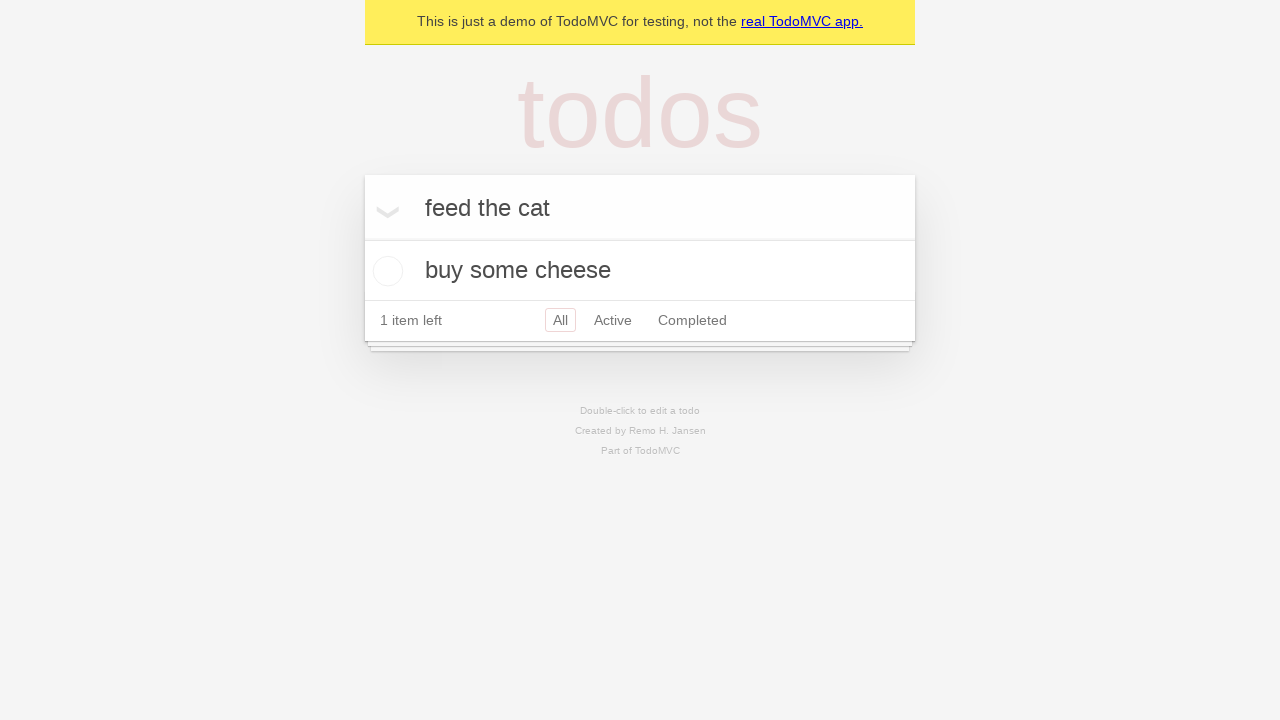

Pressed Enter to add 'feed the cat' to todo list on internal:attr=[placeholder="What needs to be done?"i]
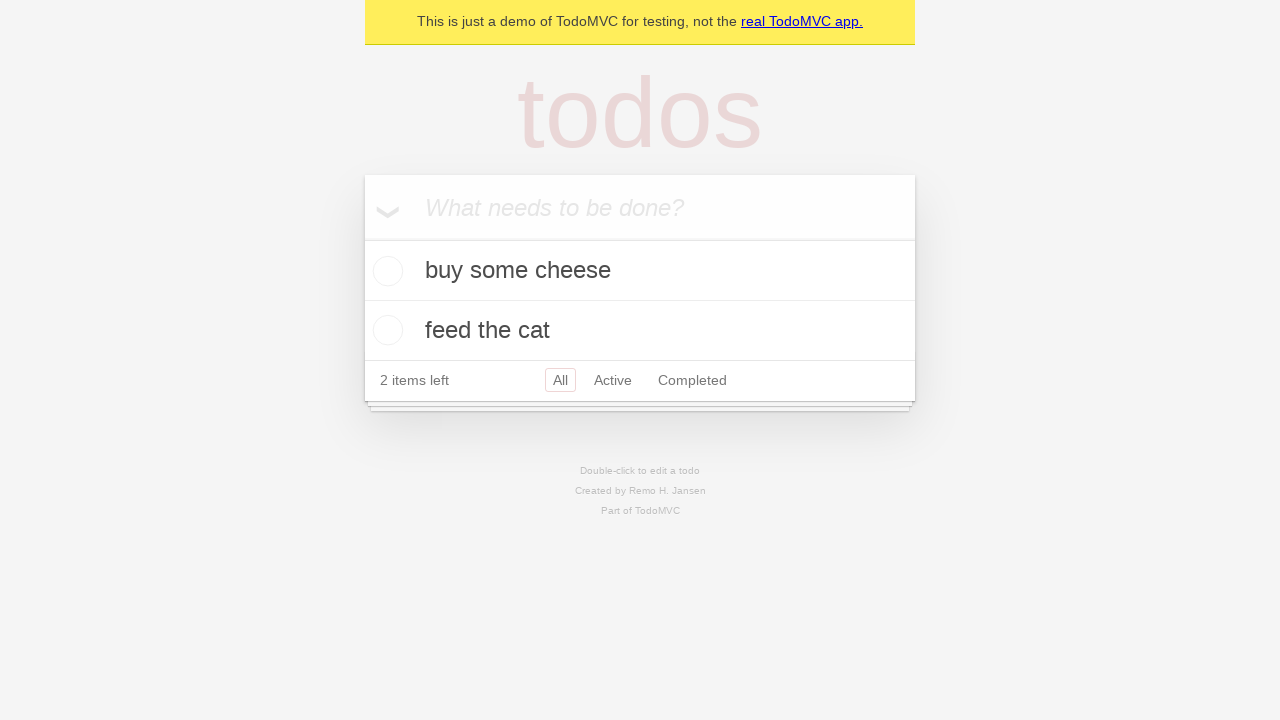

Located first todo item
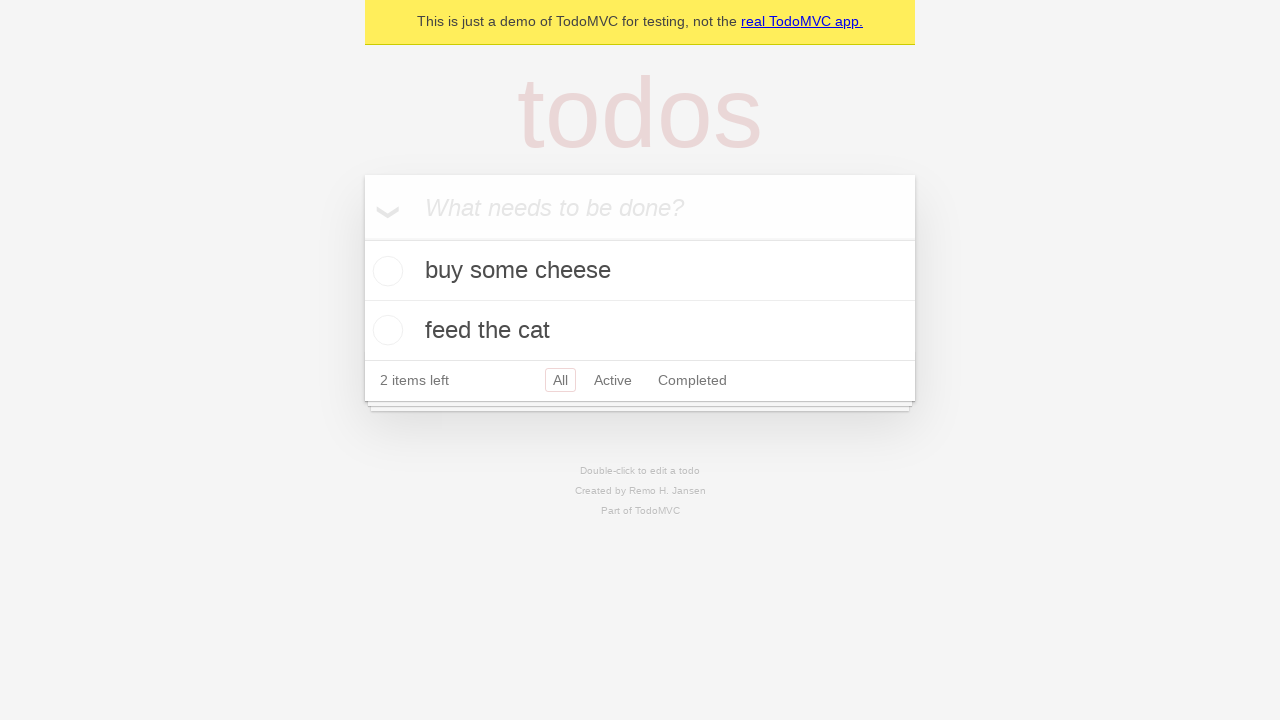

Located checkbox for first todo item
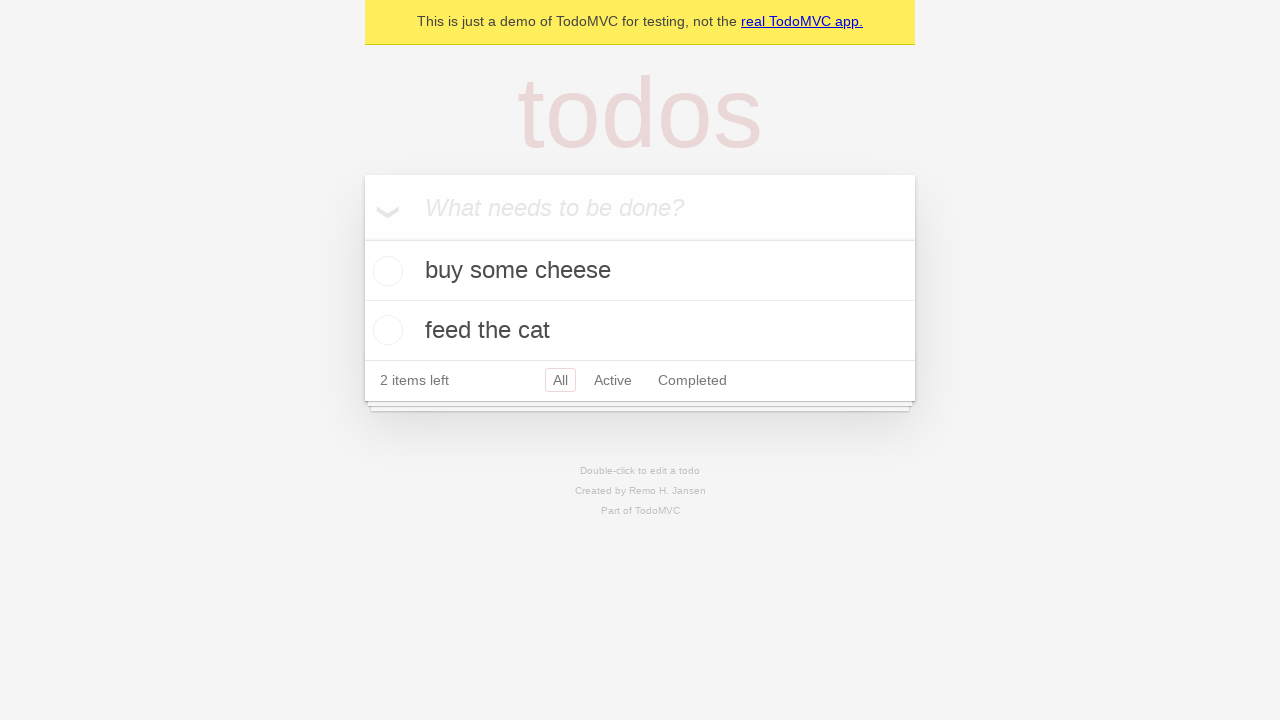

Marked first todo item as complete by checking checkbox at (385, 271) on internal:testid=[data-testid="todo-item"s] >> nth=0 >> internal:role=checkbox
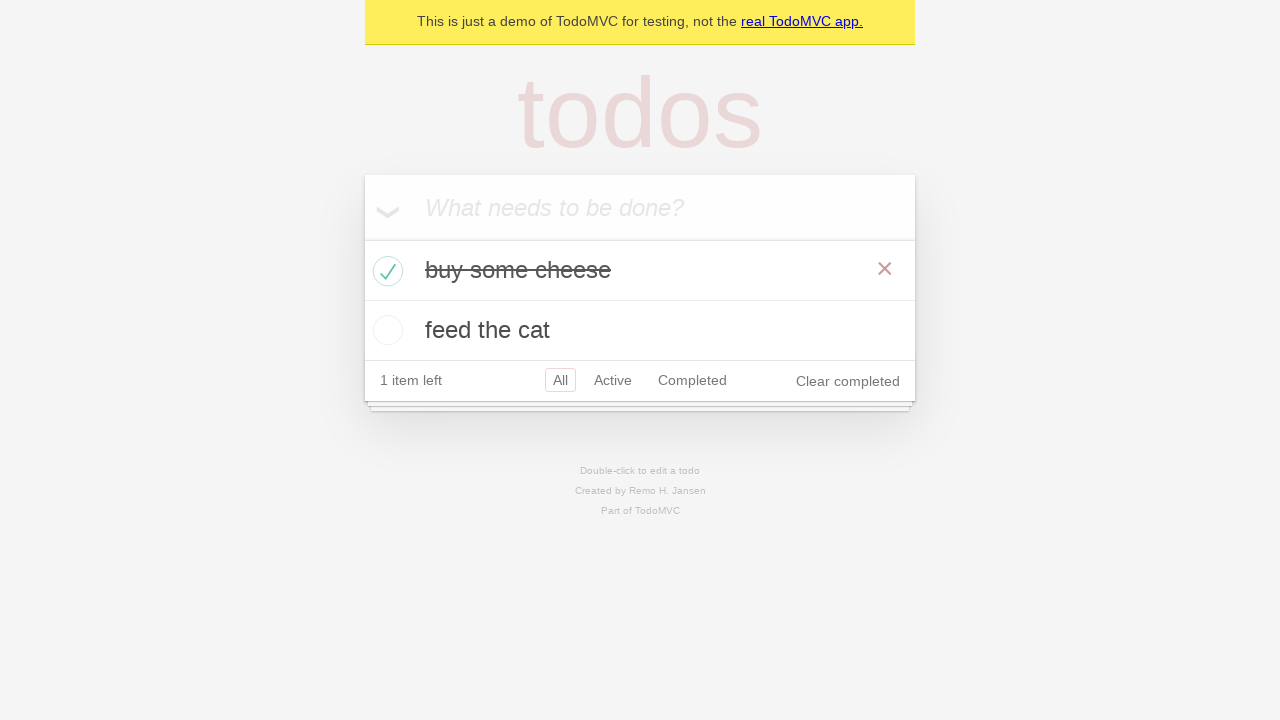

Unmarked first todo item as complete by unchecking checkbox at (385, 271) on internal:testid=[data-testid="todo-item"s] >> nth=0 >> internal:role=checkbox
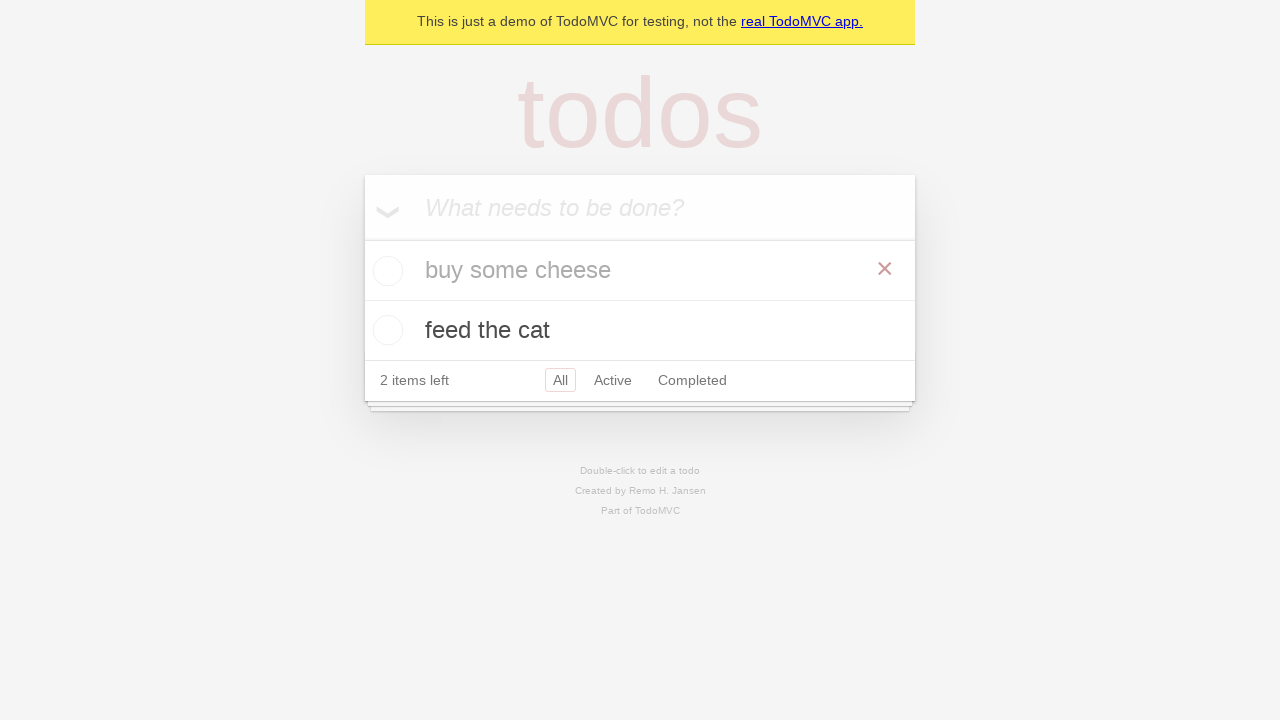

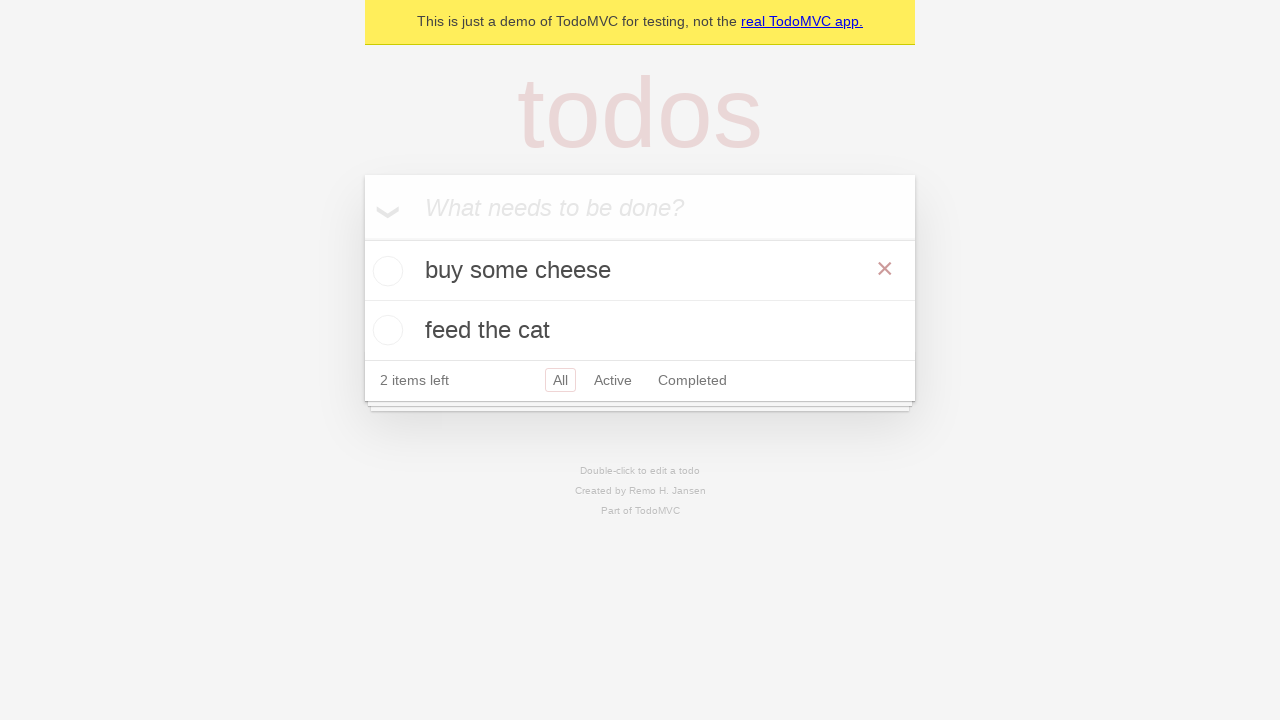